Tests various form interactions on a practice automation page including clicking radio buttons, filling text inputs, selecting checkboxes, handling alerts, and scrolling to elements

Starting URL: https://rahulshettyacademy.com/AutomationPractice/

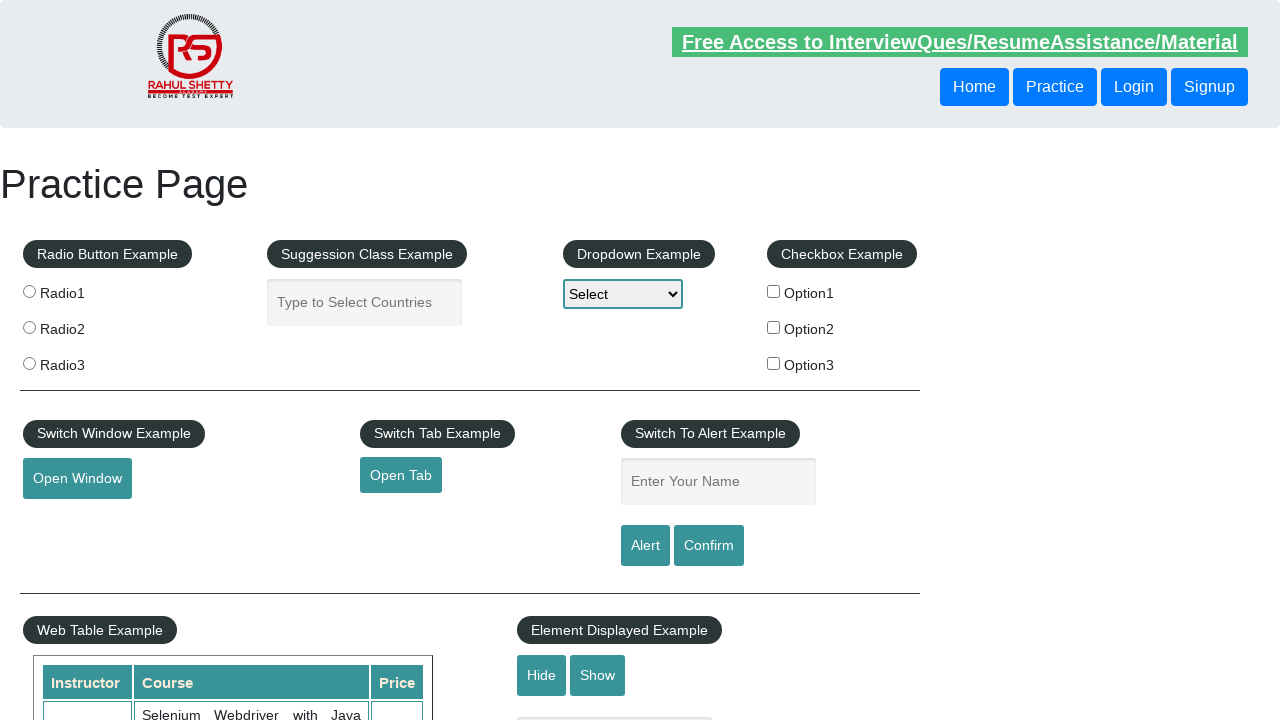

Clicked radio button option 3 at (29, 363) on input[value='radio3']
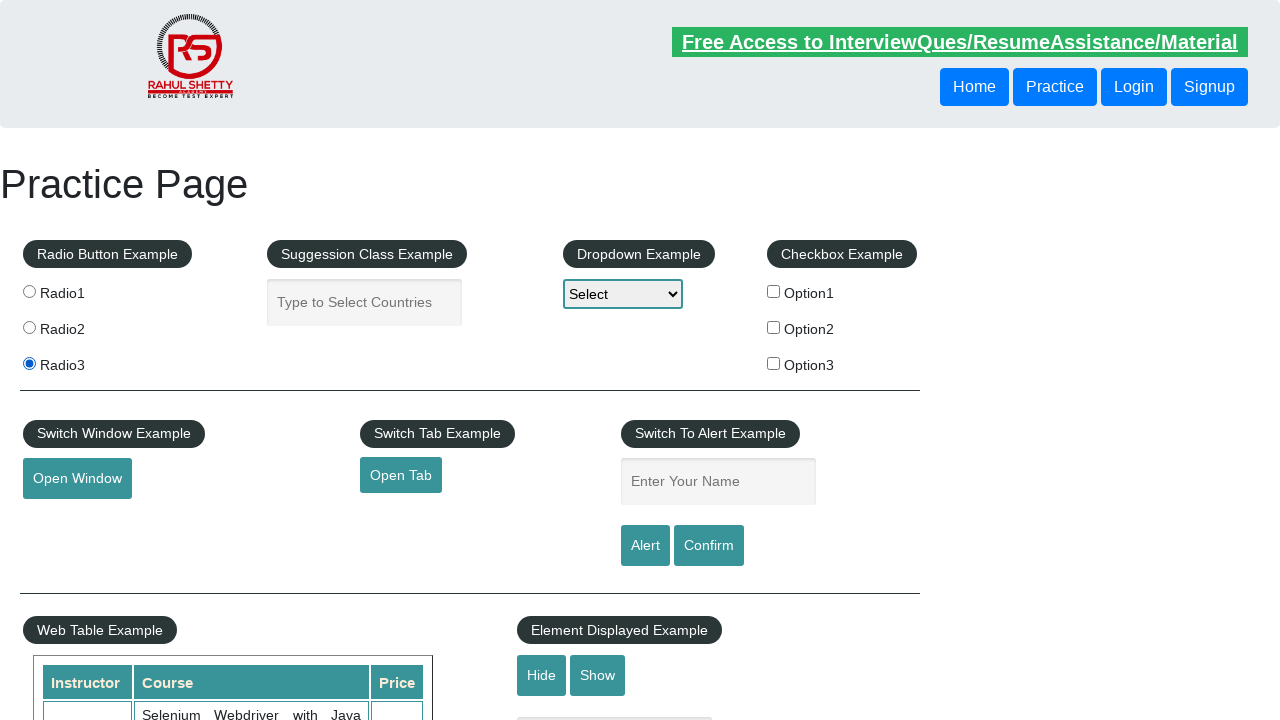

Filled autocomplete country field with 'Bangladesh' on input[placeholder='Type to Select Countries']
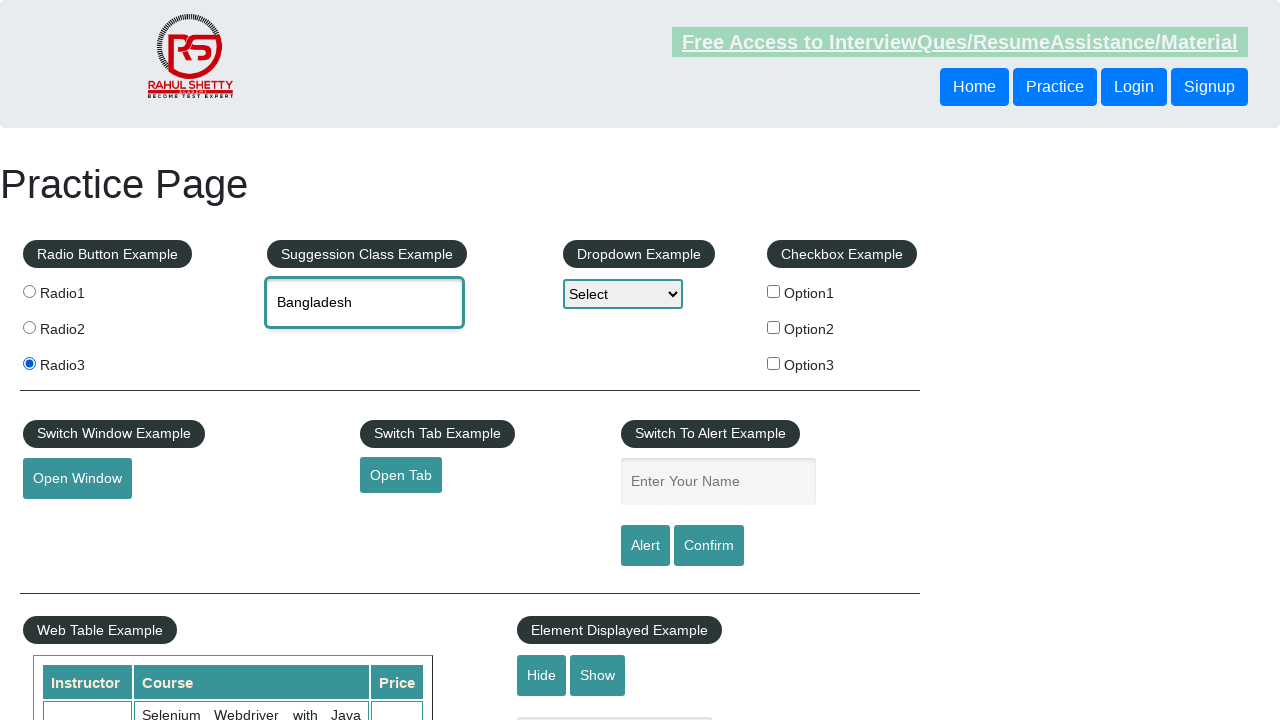

Clicked checkbox option 3 at (774, 363) on input[name='checkBoxOption3']
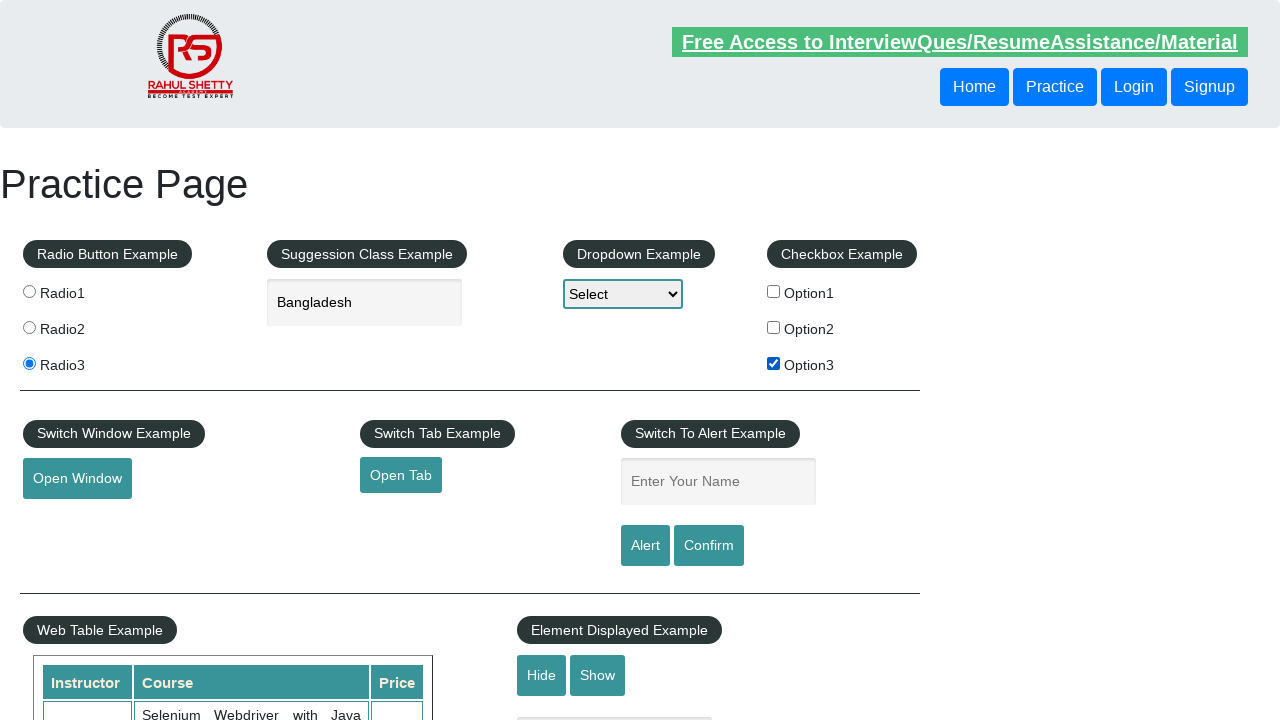

Filled name input field with 'merin' on input[name='enter-name']
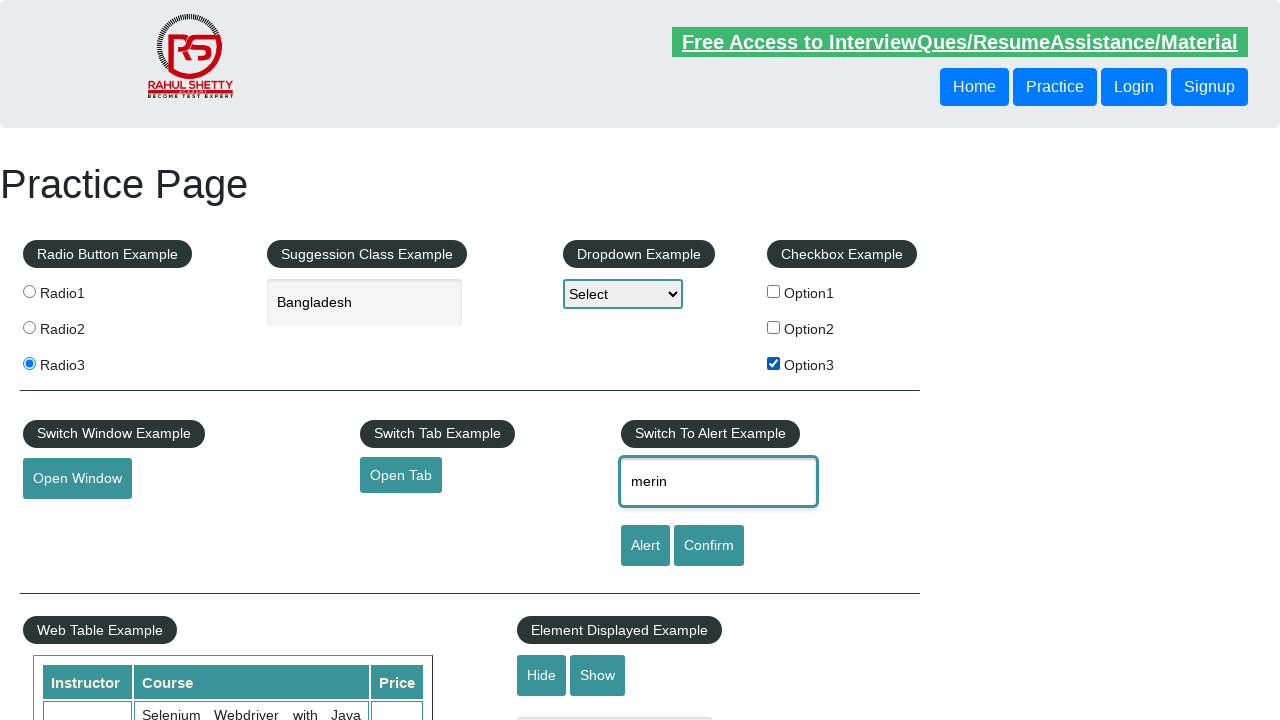

Filled show-hide input field with 'AHMED' on input[name='show-hide']
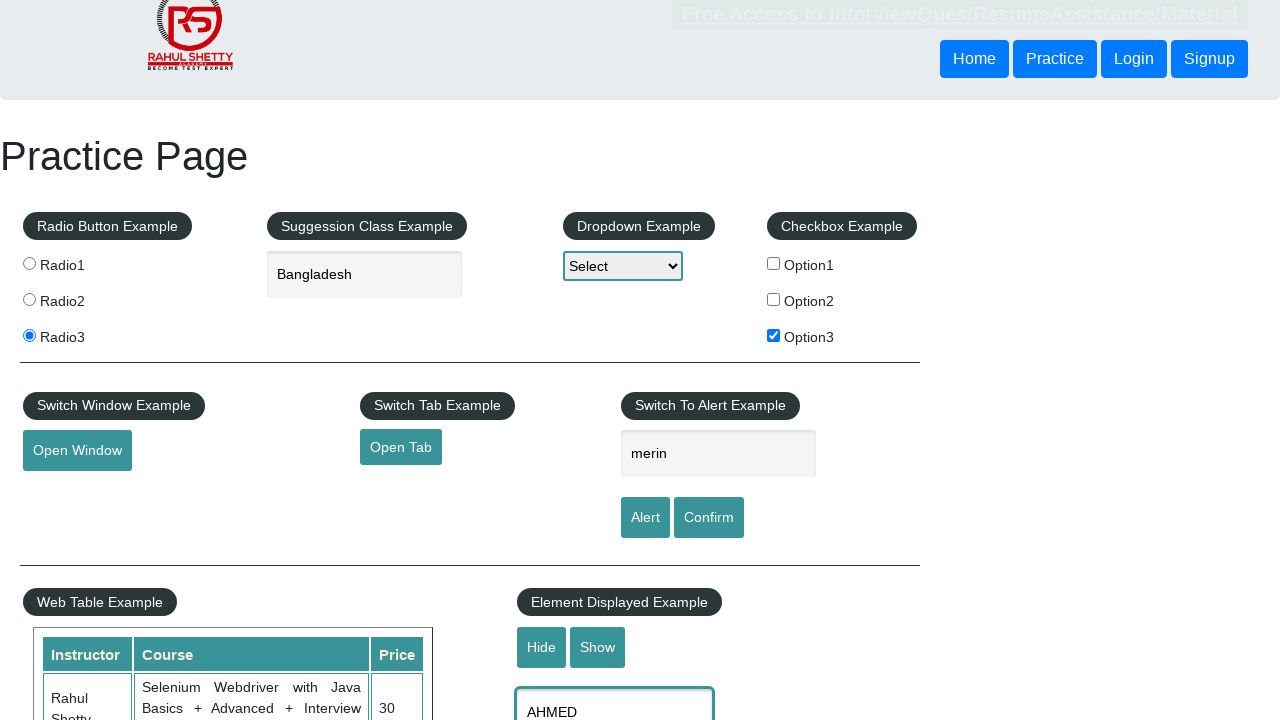

Clicked confirm button to trigger alert at (709, 518) on #confirmbtn
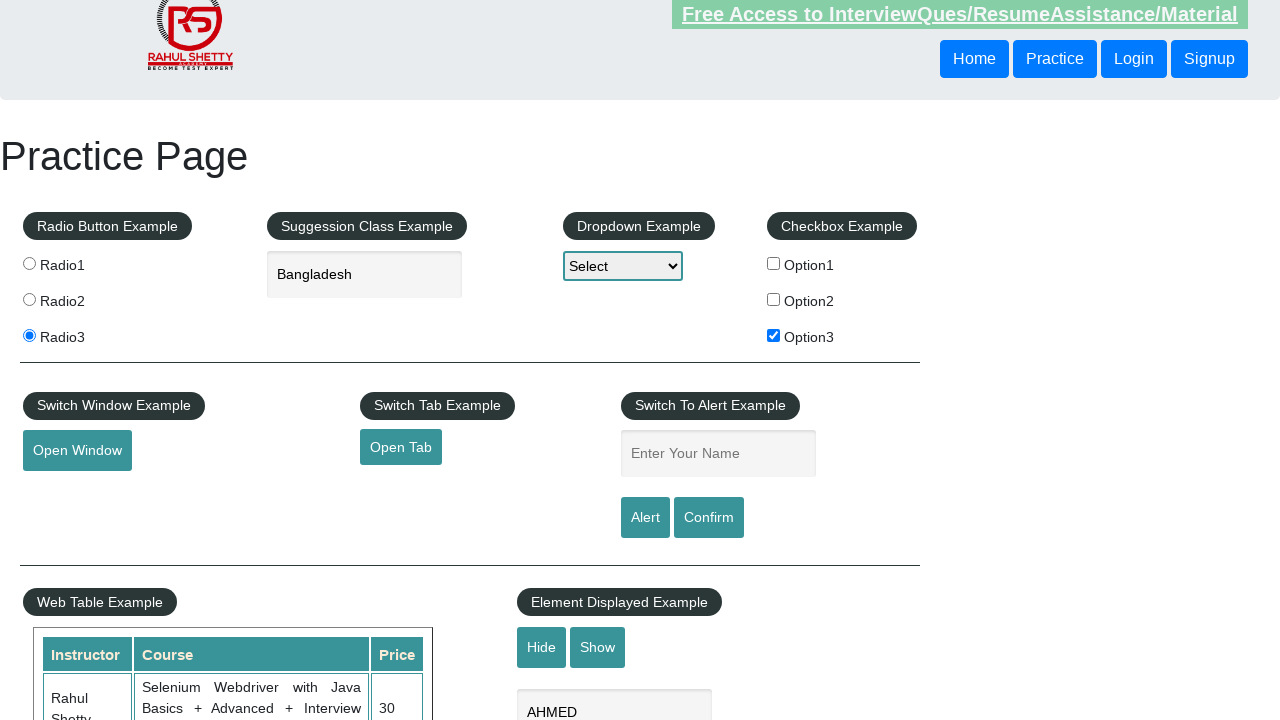

Set up dialog handler to accept confirmation
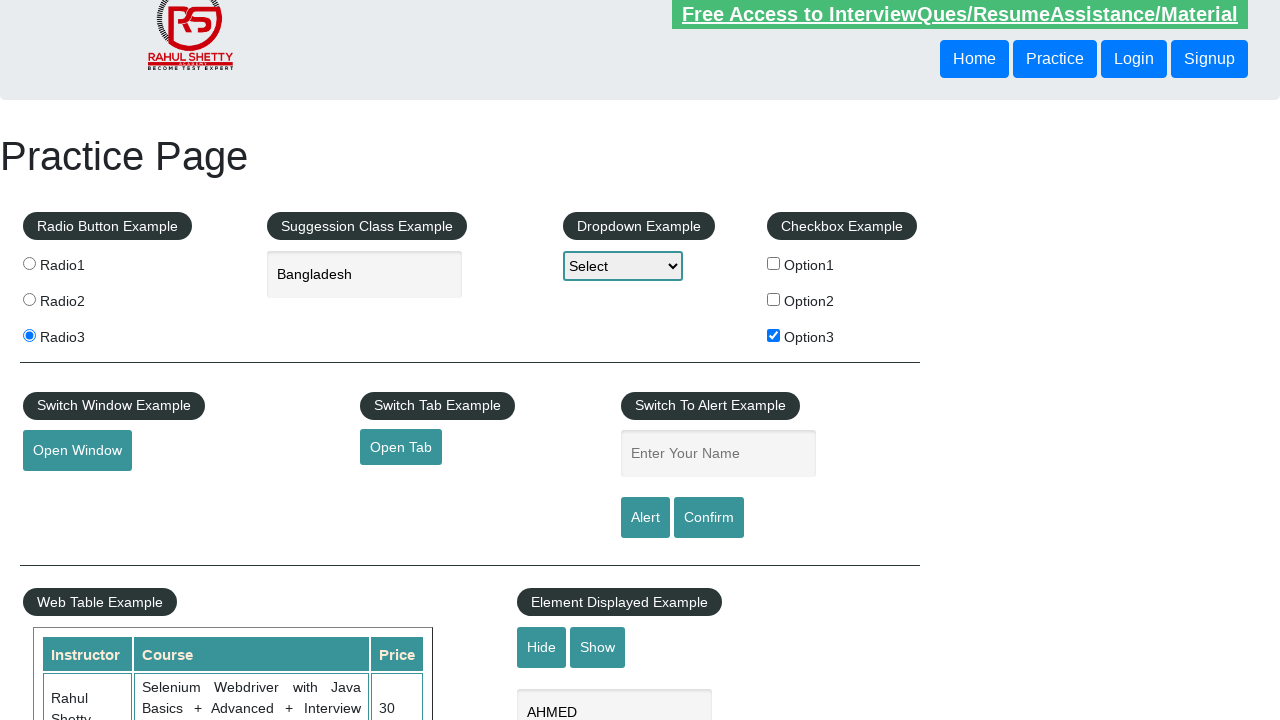

Located mouse hover button element
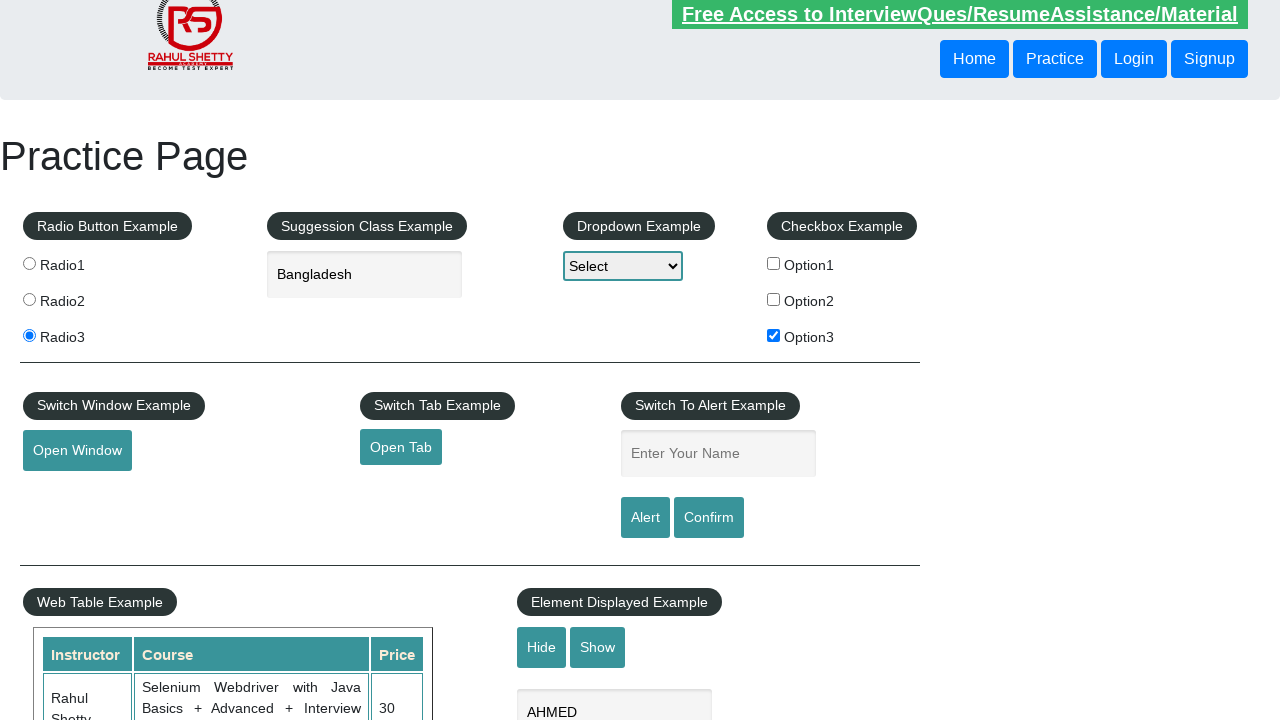

Scrolled to mouse hover button
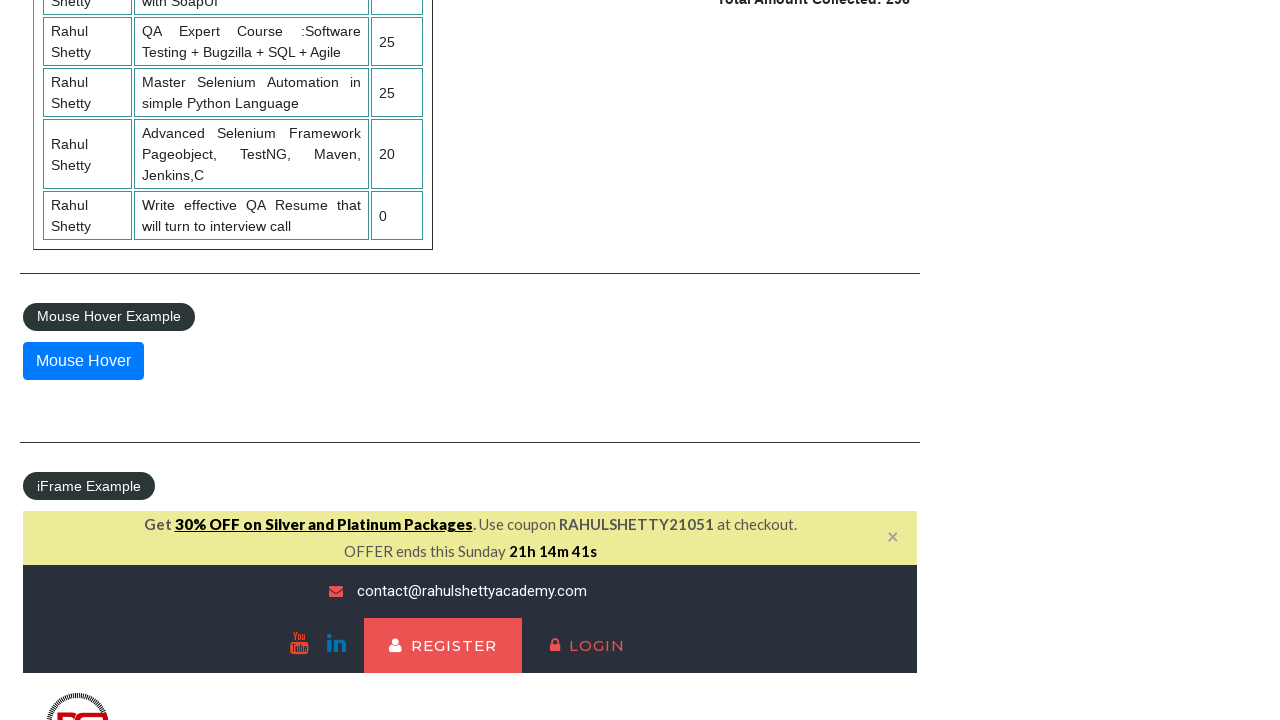

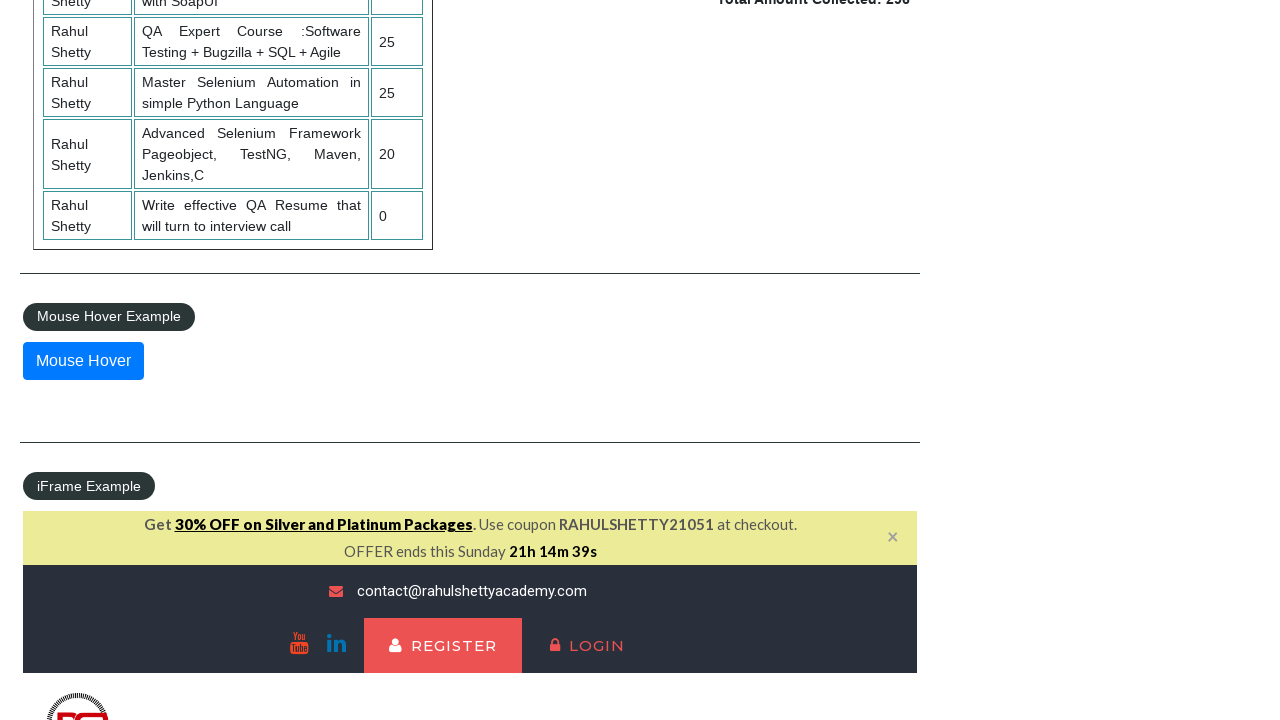